Tests a practice form by filling in personal details (name, email, phone, address), selecting gender and day checkboxes, and choosing options from country and color dropdowns using JavaScript executor methods.

Starting URL: https://testautomationpractice.blogspot.com/

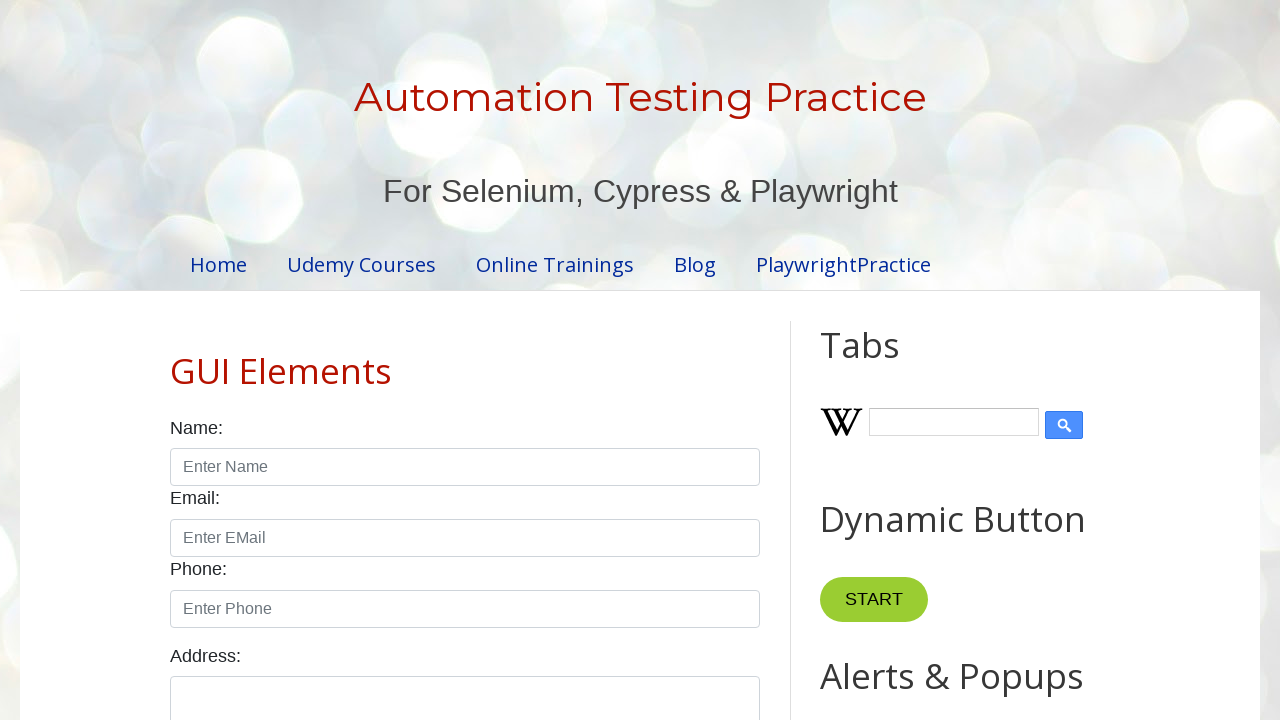

Filled name field with 'bhawani singh' on input#name
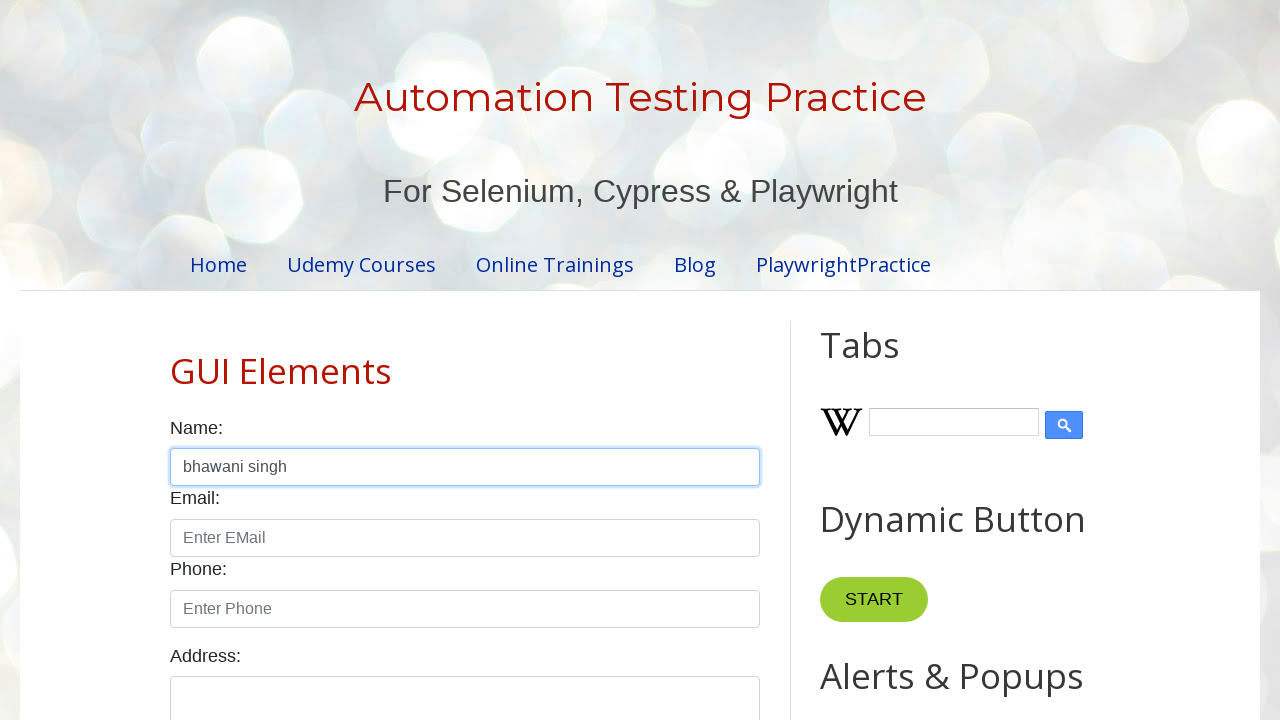

Filled email field with 'bhawanisingh1022@gmail.com' on input#email
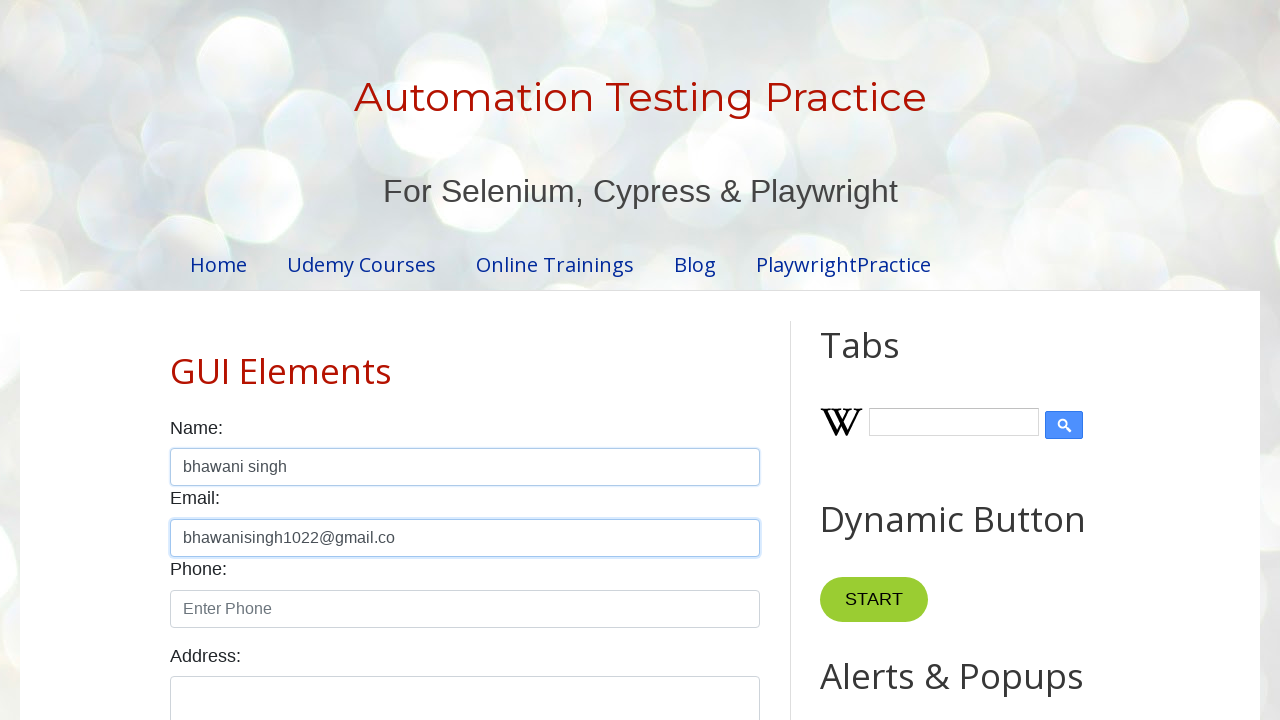

Filled phone field with '9518673745' on input#phone
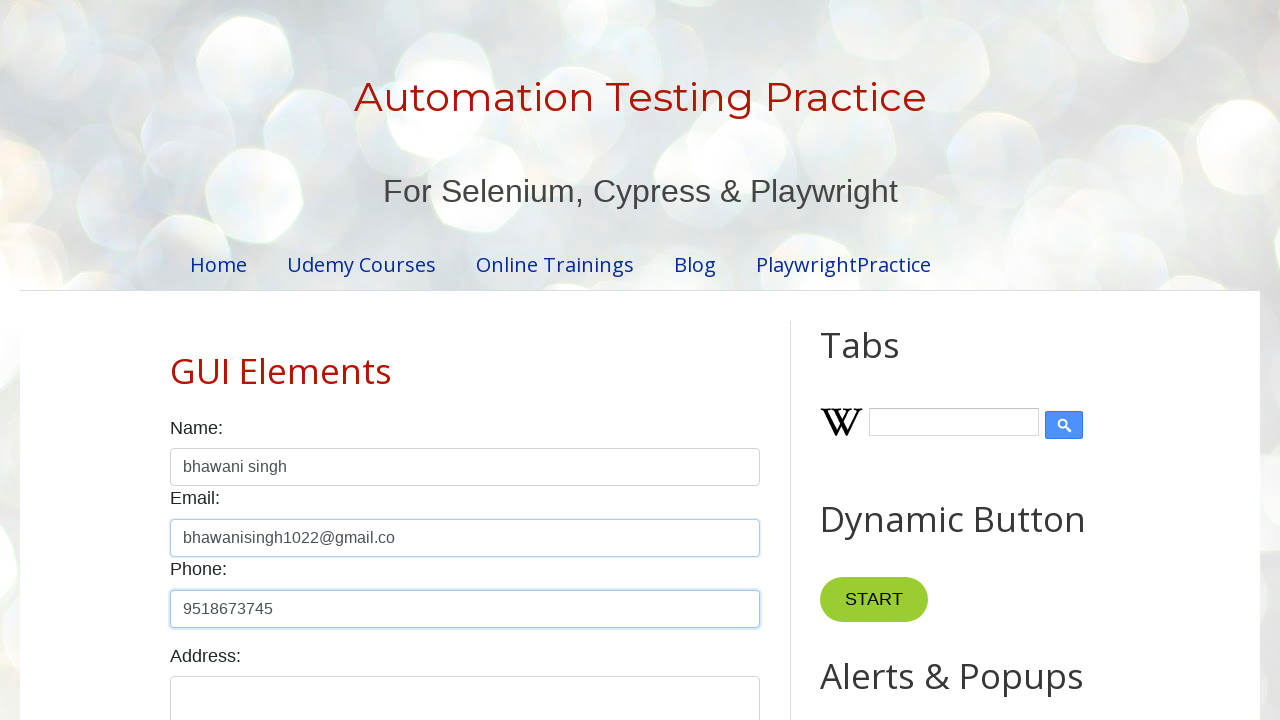

Filled address field with 'vill-siha,dist-rewari' on textarea#textarea
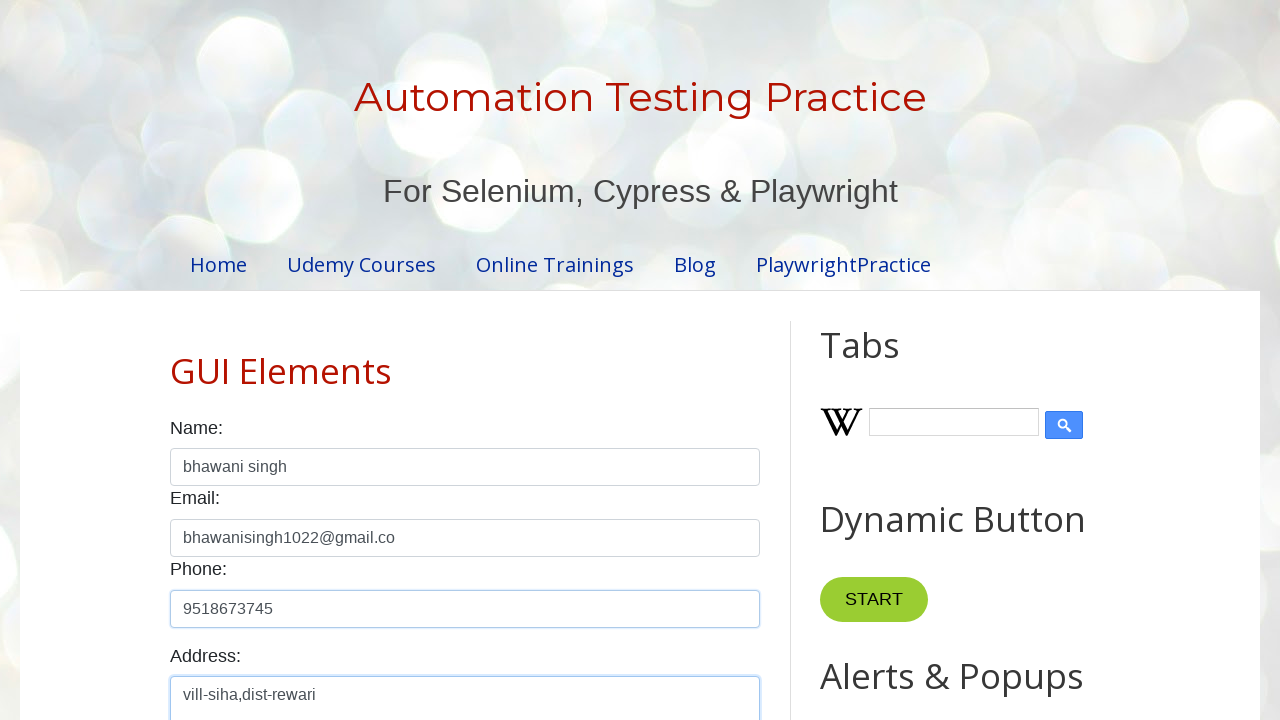

Selected male gender radio button at (176, 360) on input#male
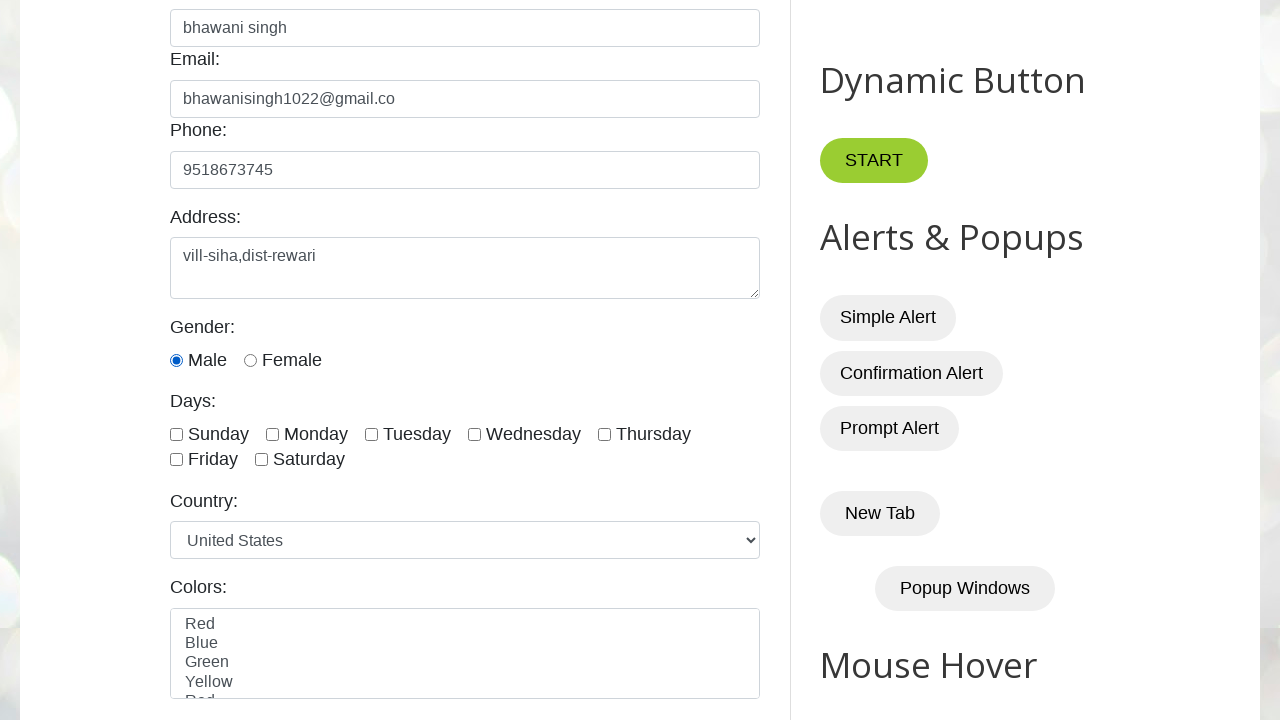

Selected Tuesday checkbox at (372, 434) on input#tuesday
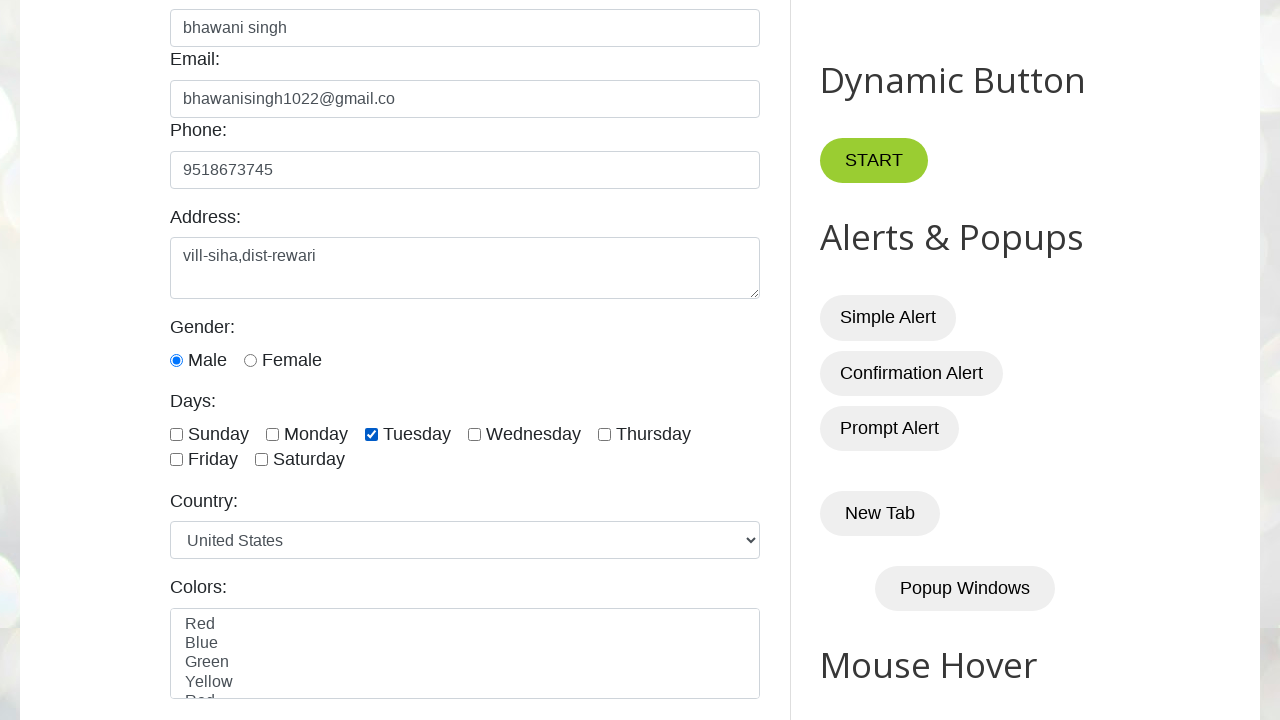

Selected Germany from country dropdown on select#country
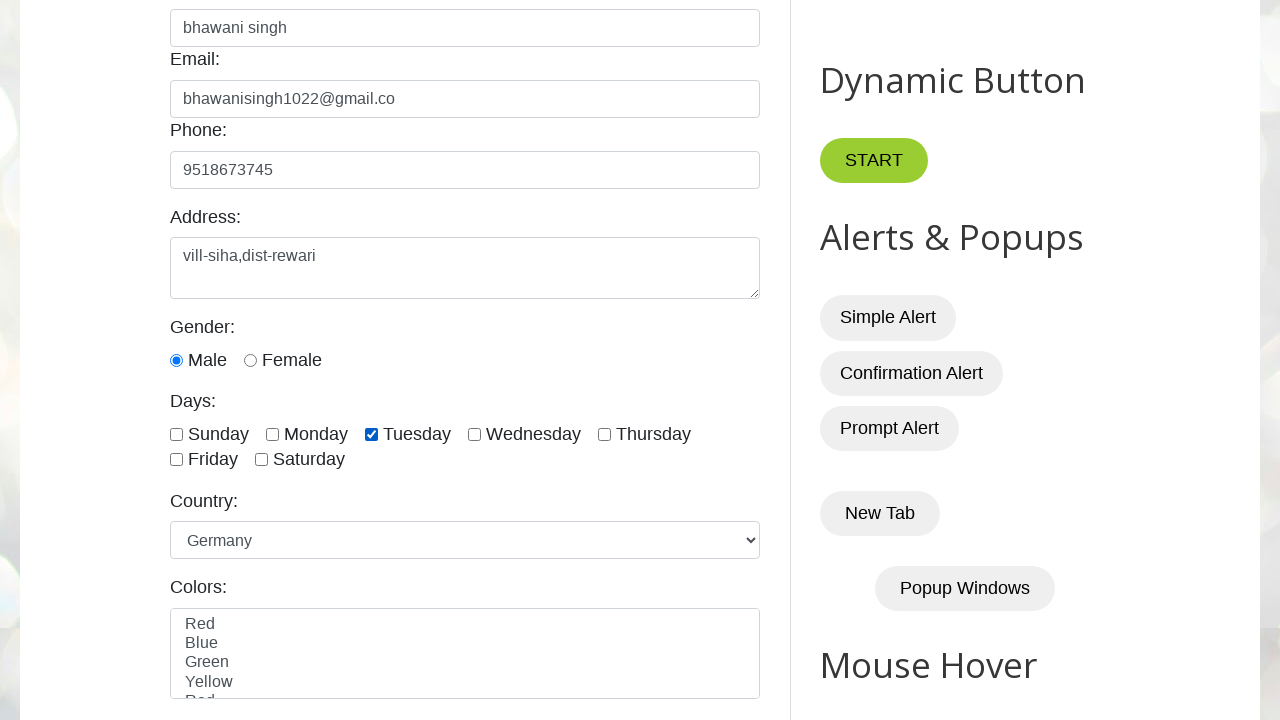

Selected yellow from colors dropdown on select#colors
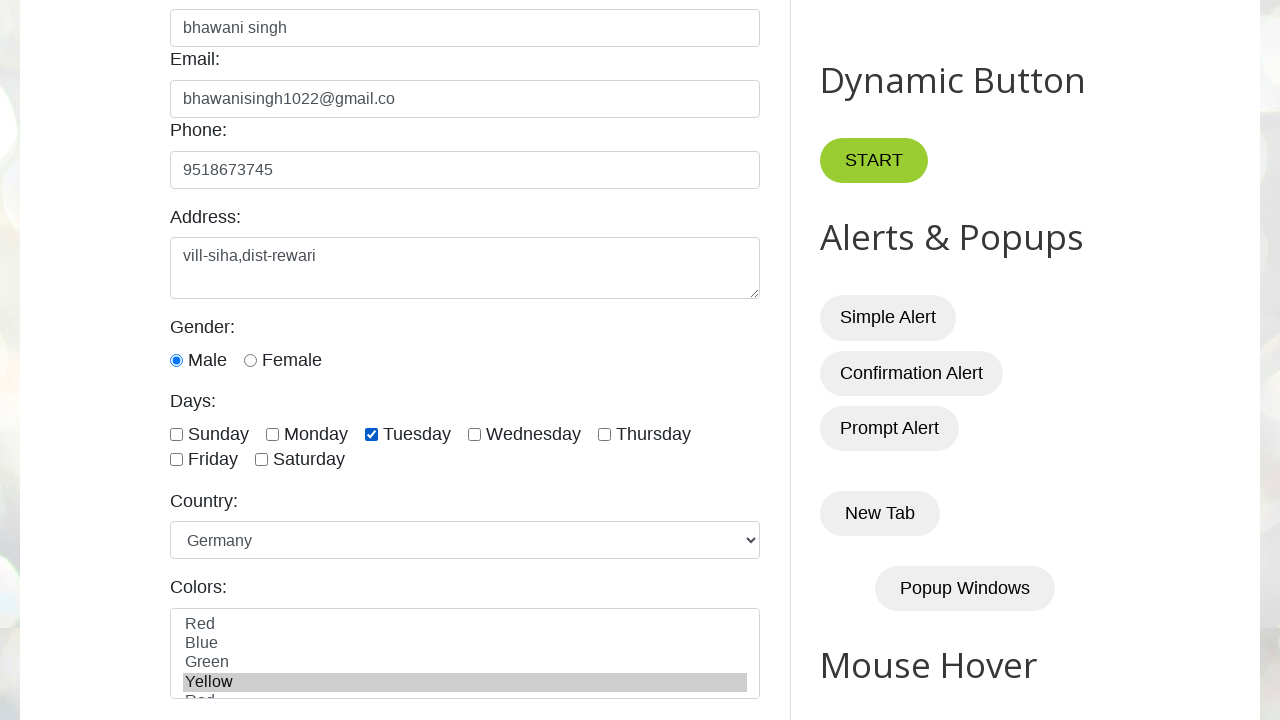

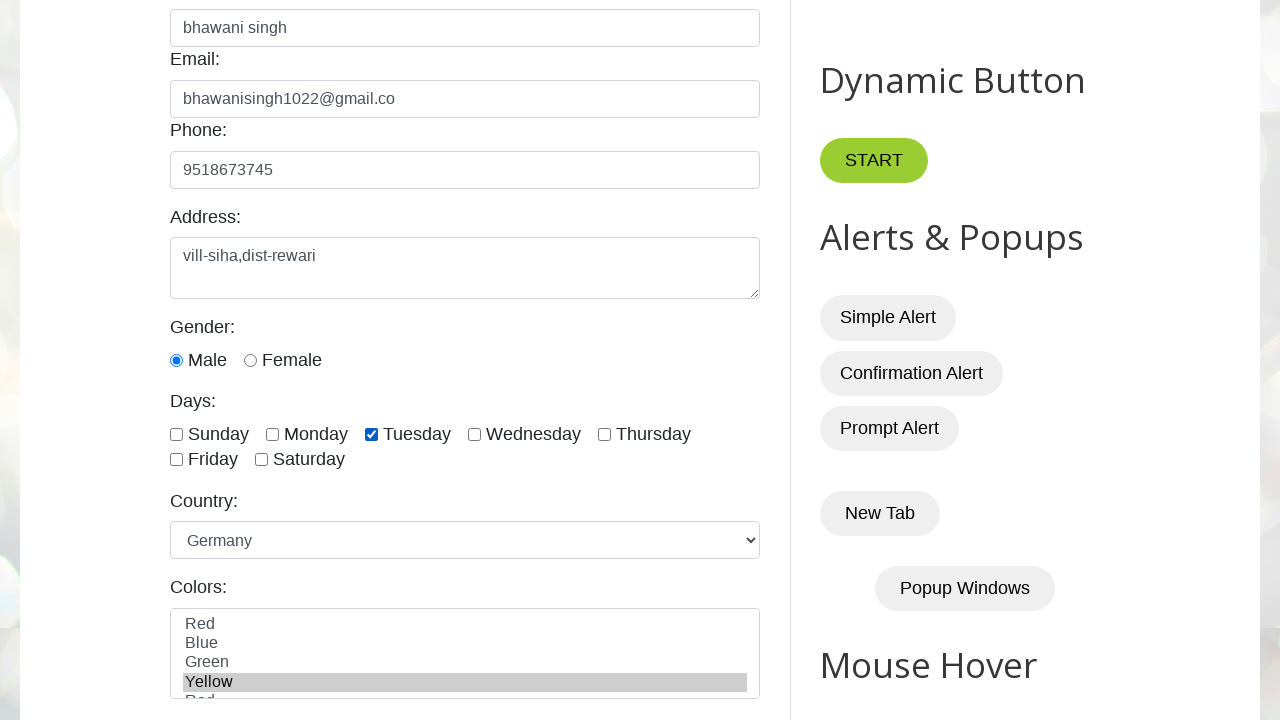